Navigates to Trane Technologies news archive page, waits for news content to load, then opens the first news article in a new tab and returns to the main page.

Starting URL: https://www.tranetechnologies.com/en/index/news/news-archive.html

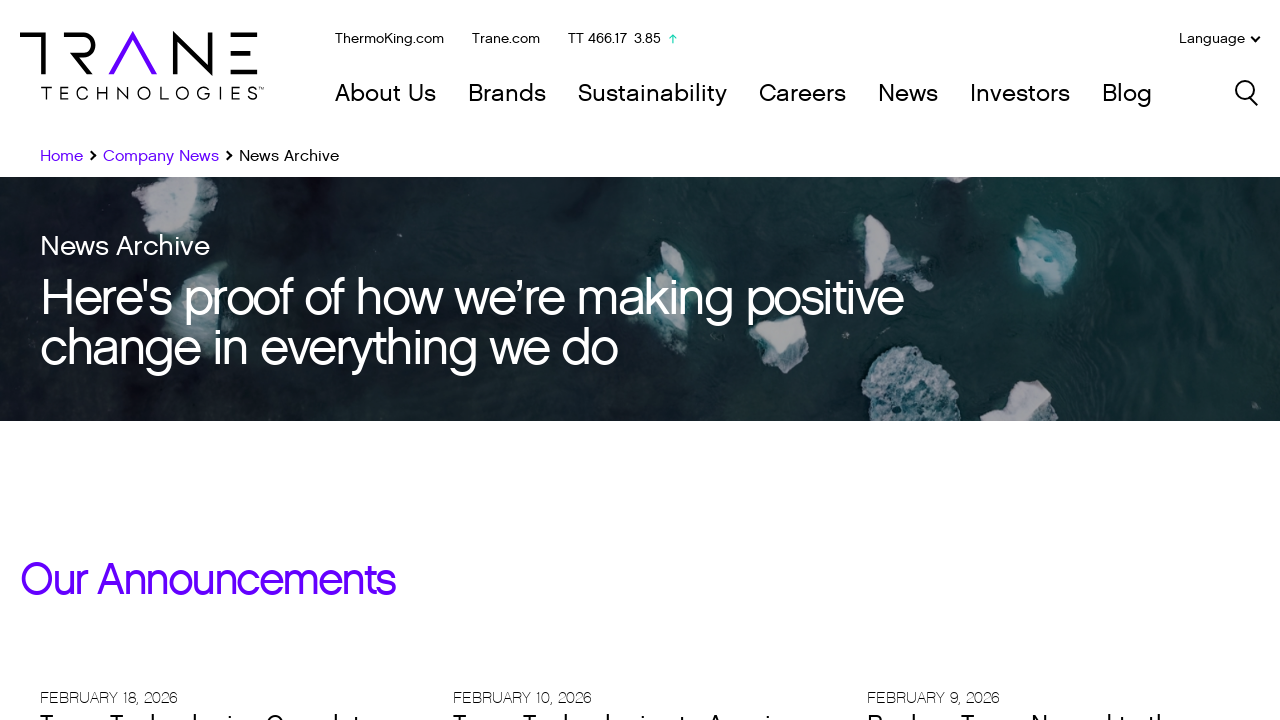

Waited for news section to load
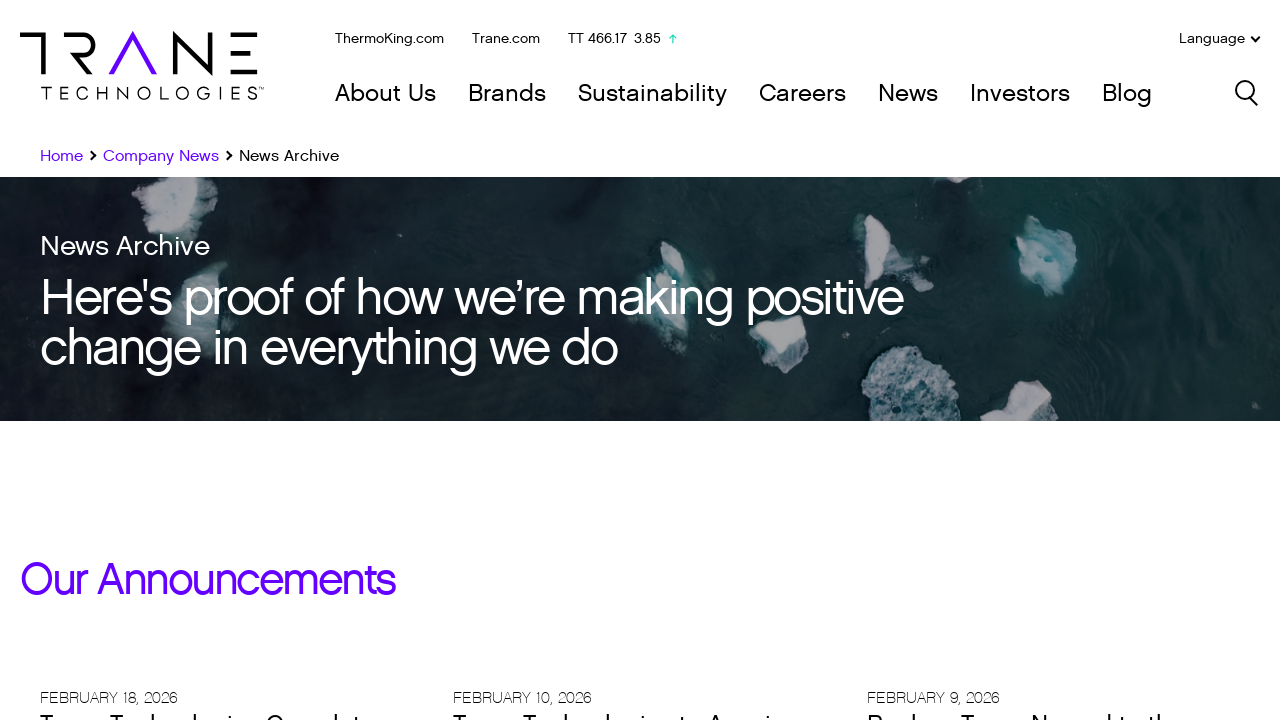

Waited for news blocks to be present
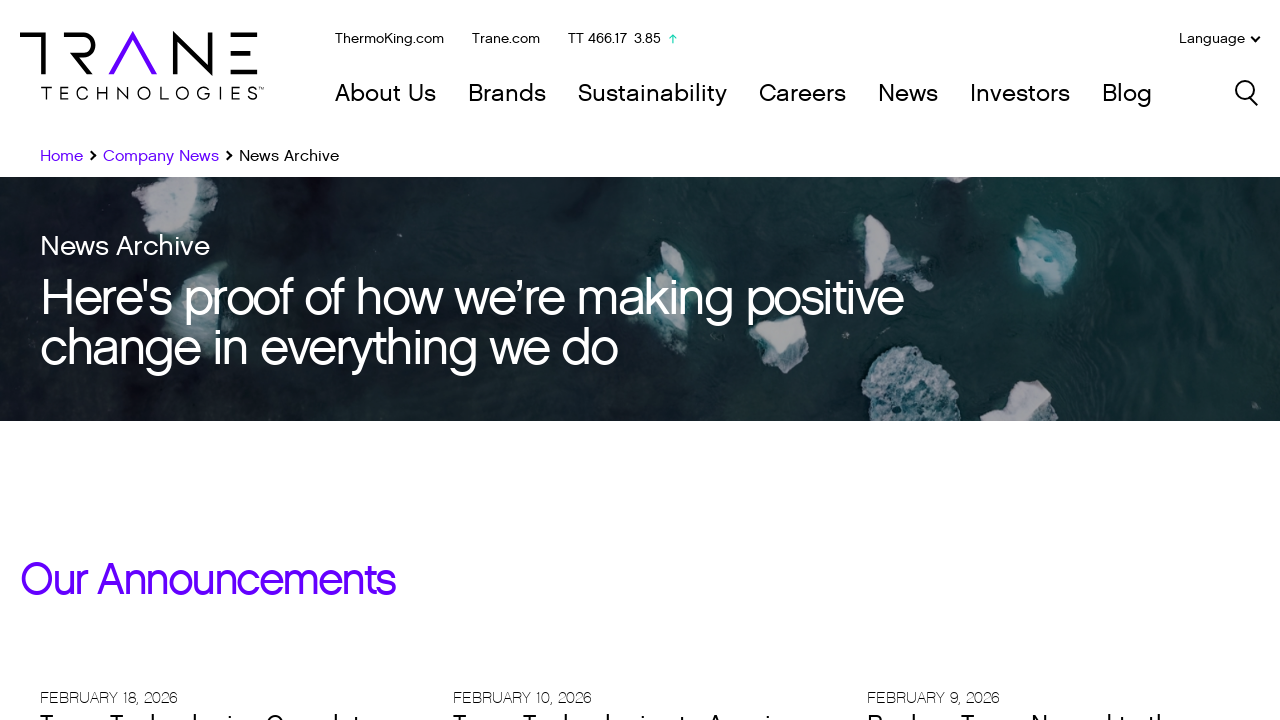

Located the first news article link
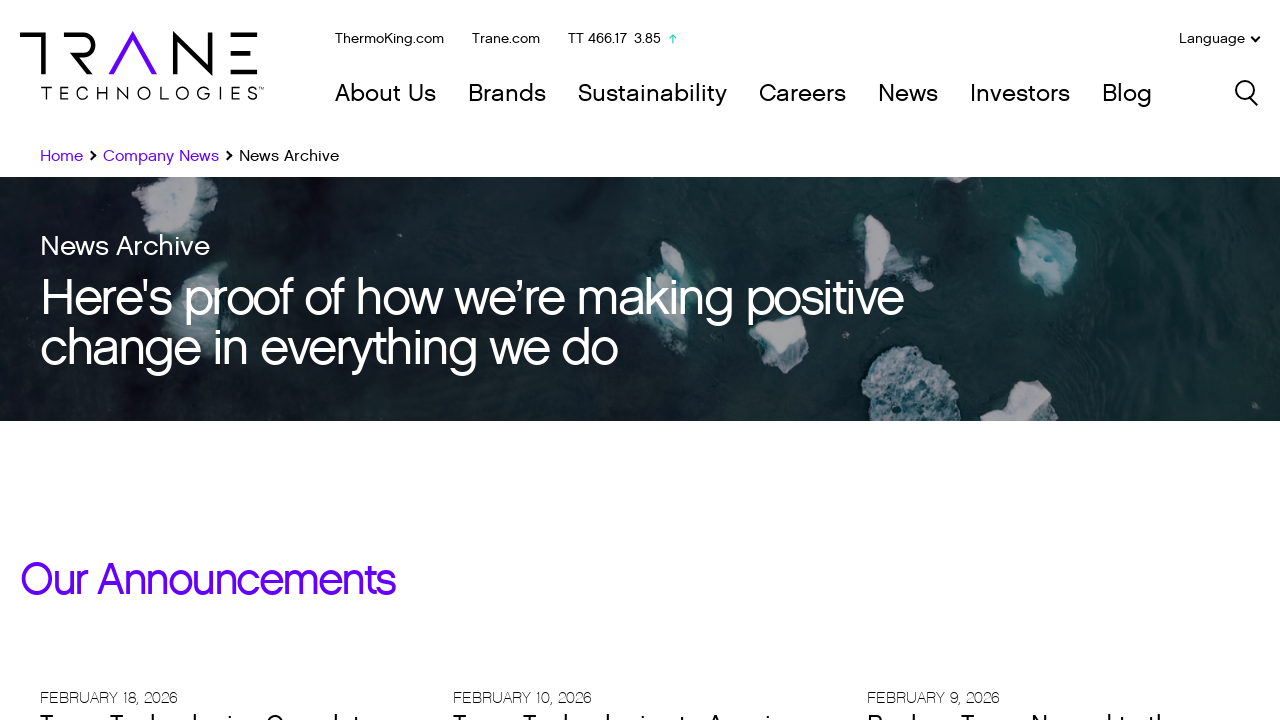

Opened first news article in new tab using Ctrl+Click at (217, 687) on a.newspromo__link[target='_self'] >> nth=0
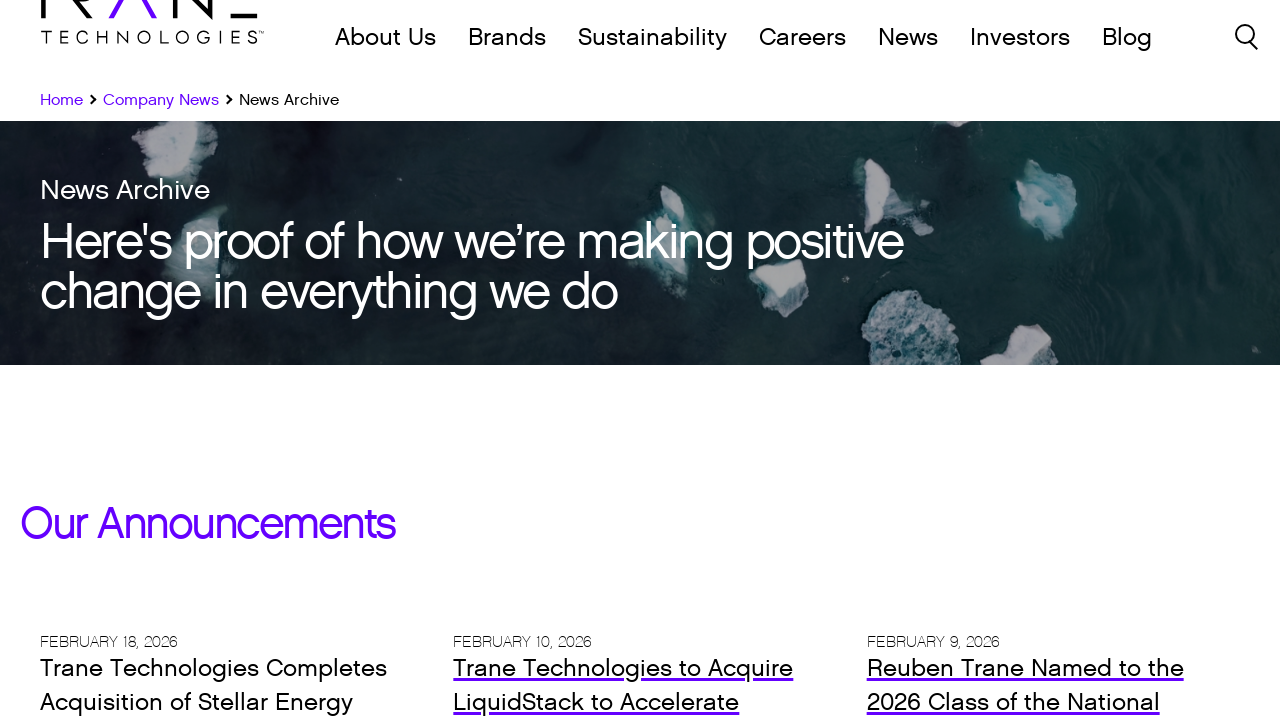

New page loaded completely
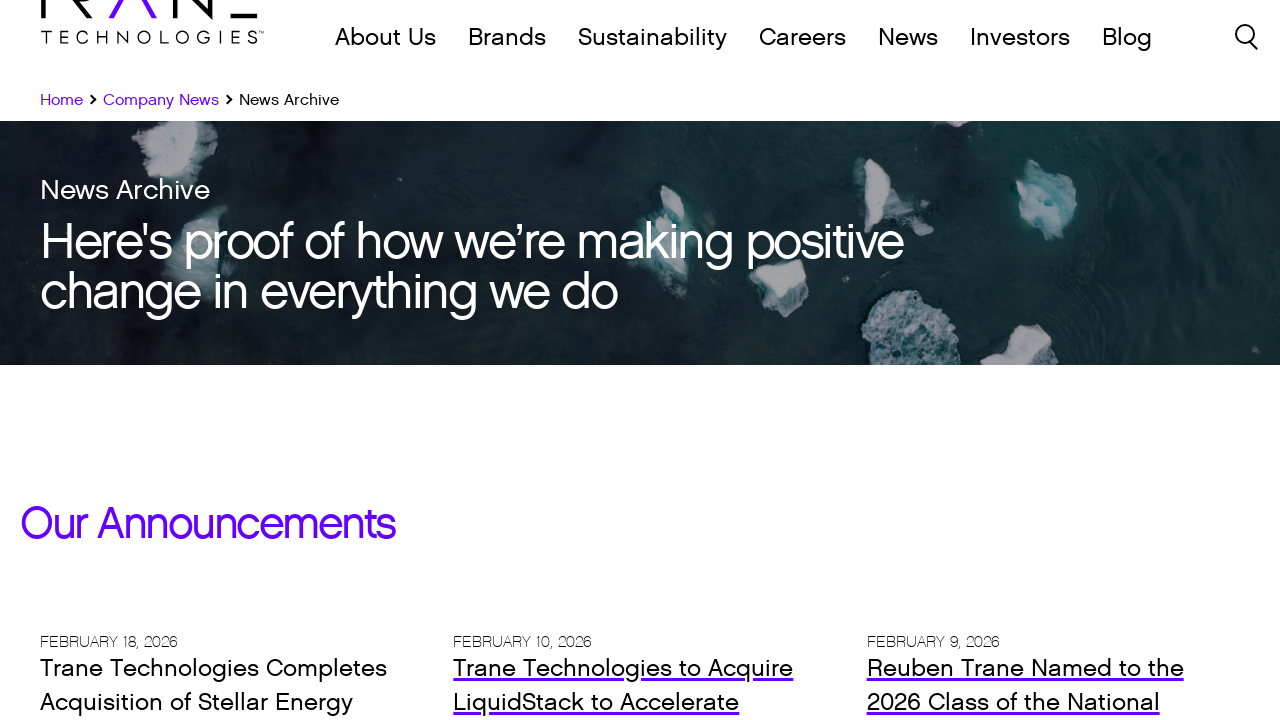

Waited for article content to load on new page
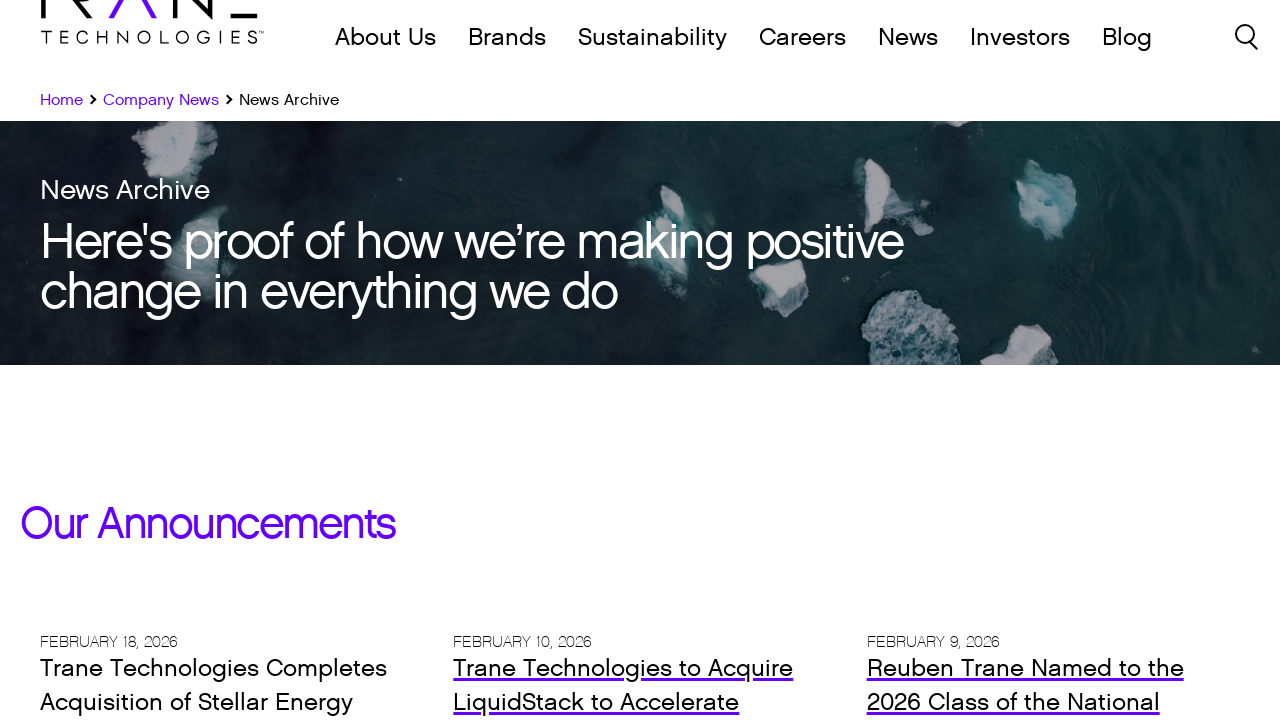

Closed the new tab
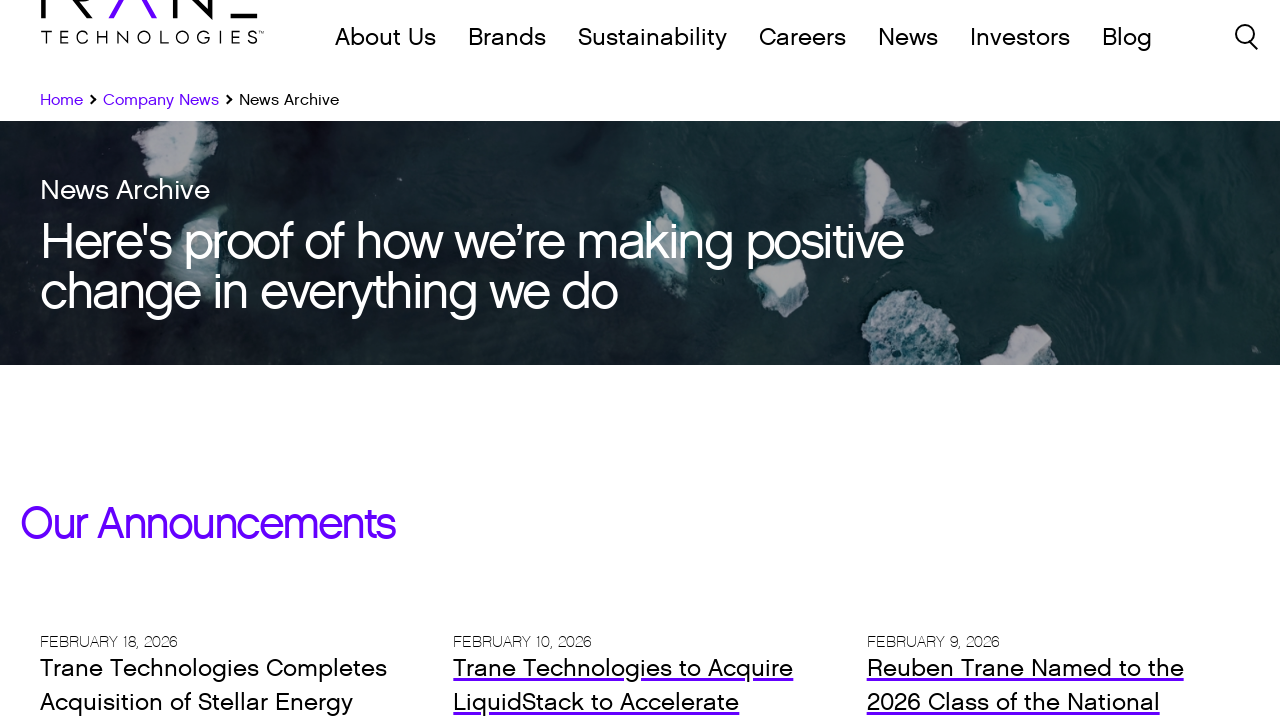

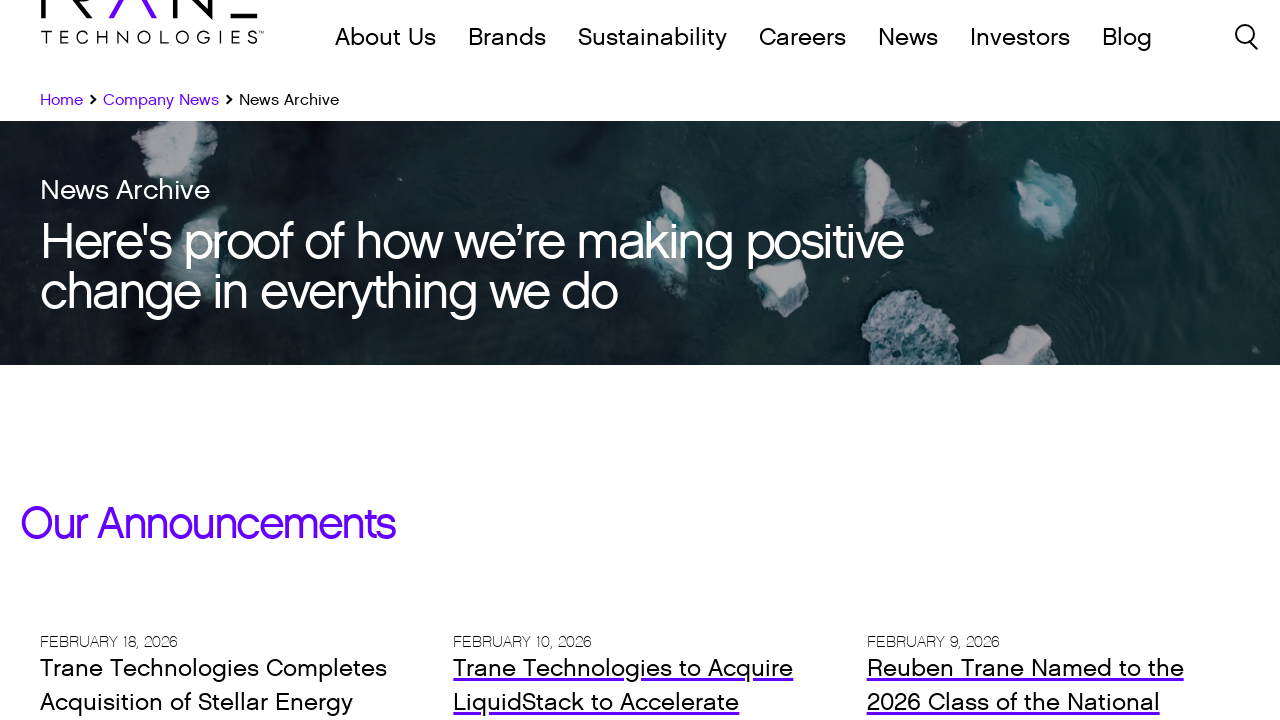